Tests browser navigation commands by clicking on Forms section, navigating back, forward, to a URL, and refreshing the page

Starting URL: https://demoqa.com

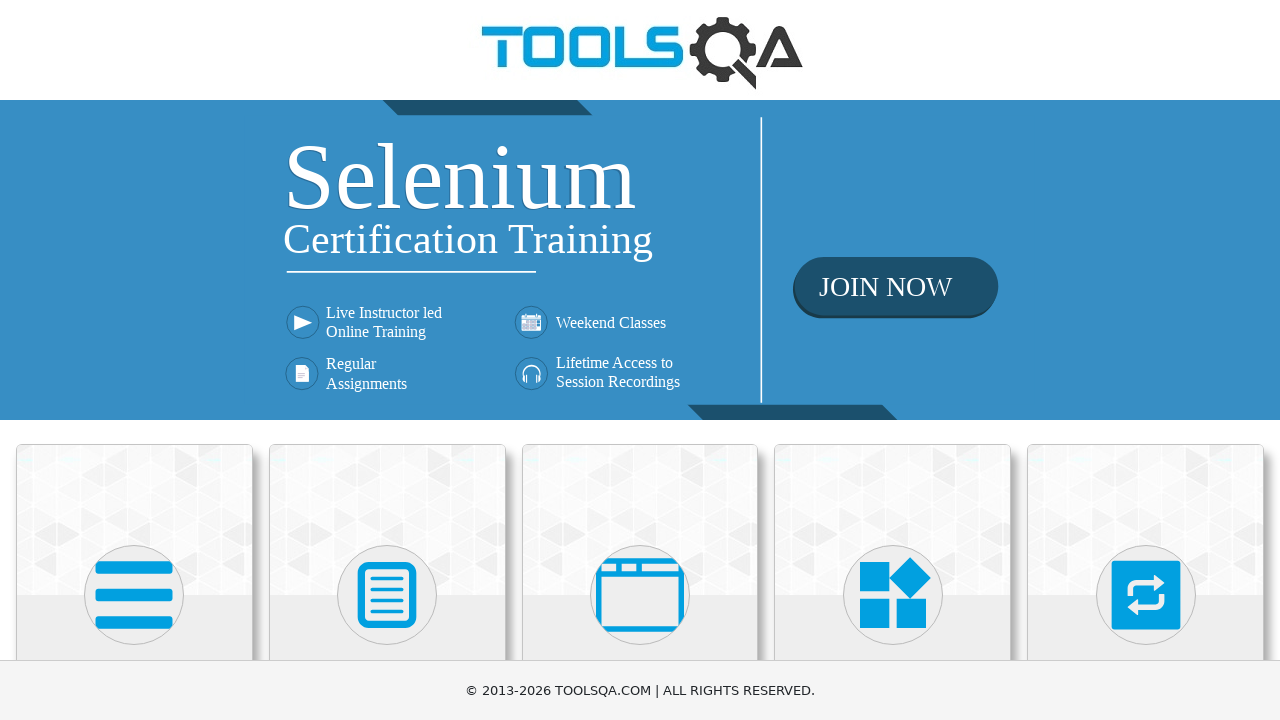

Clicked on Forms section at (387, 360) on xpath=//h5[normalize-space()='Forms']
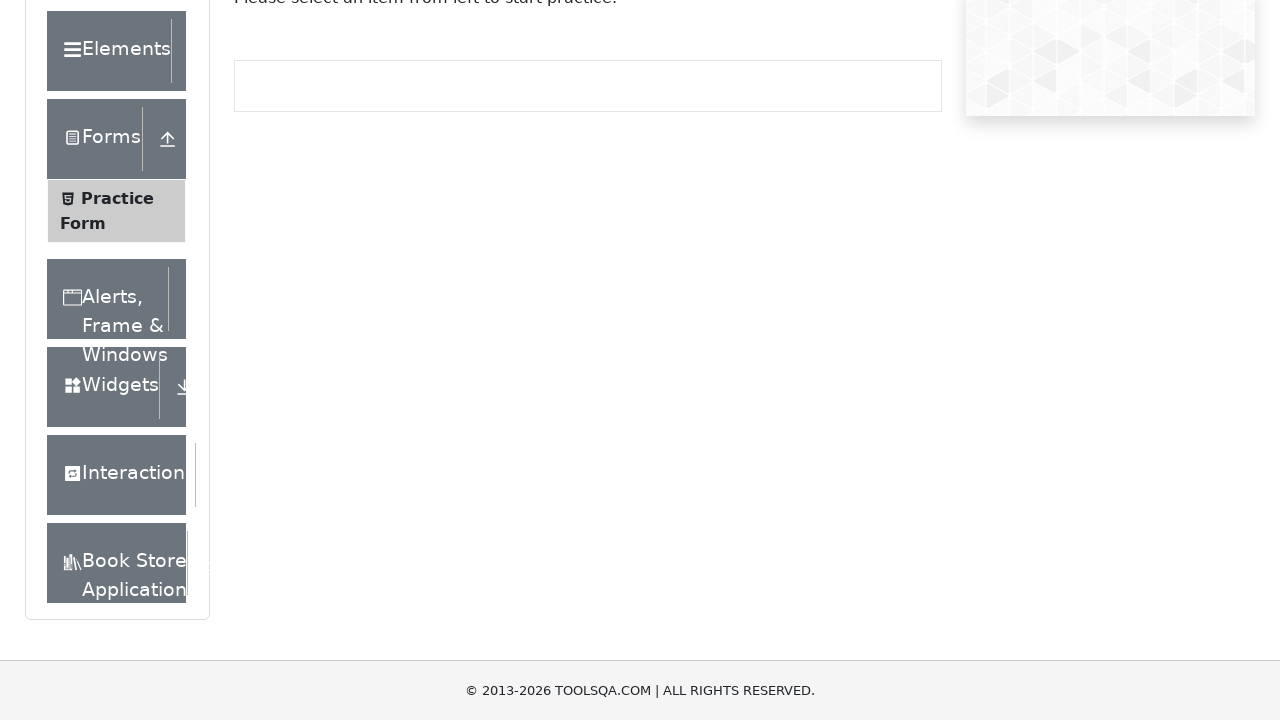

Navigated back to home page
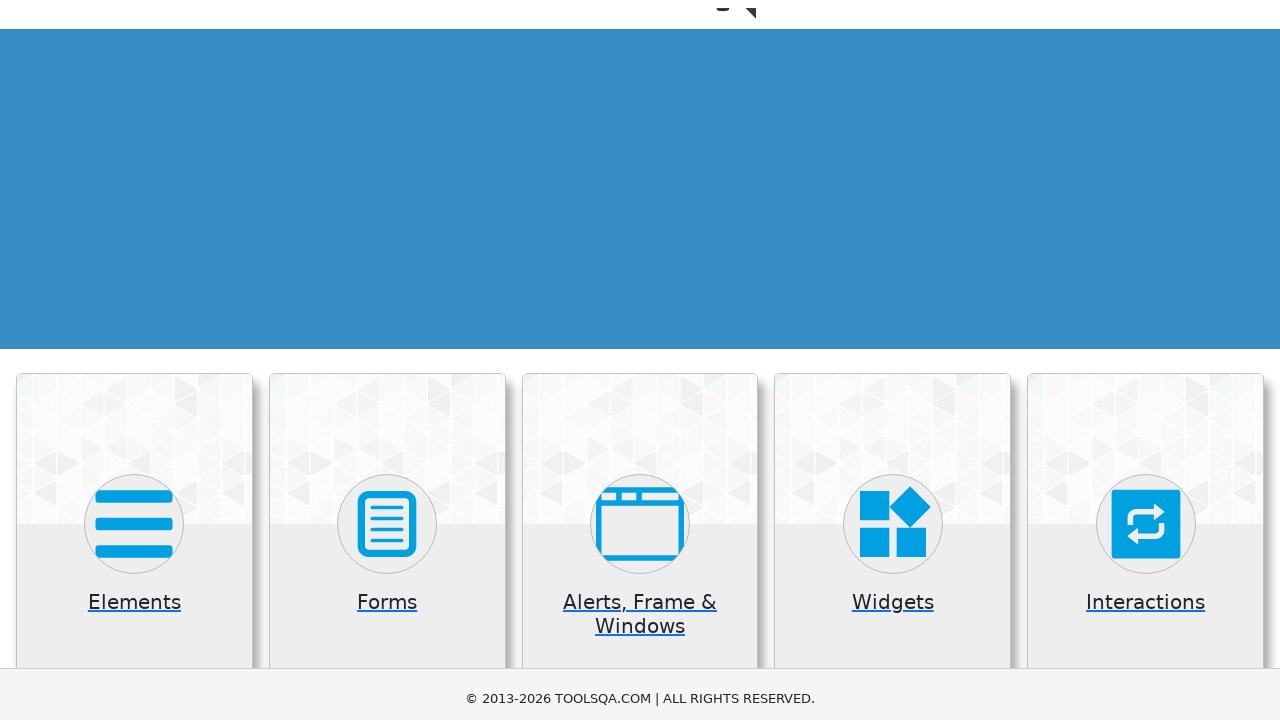

Navigated forward to Forms page
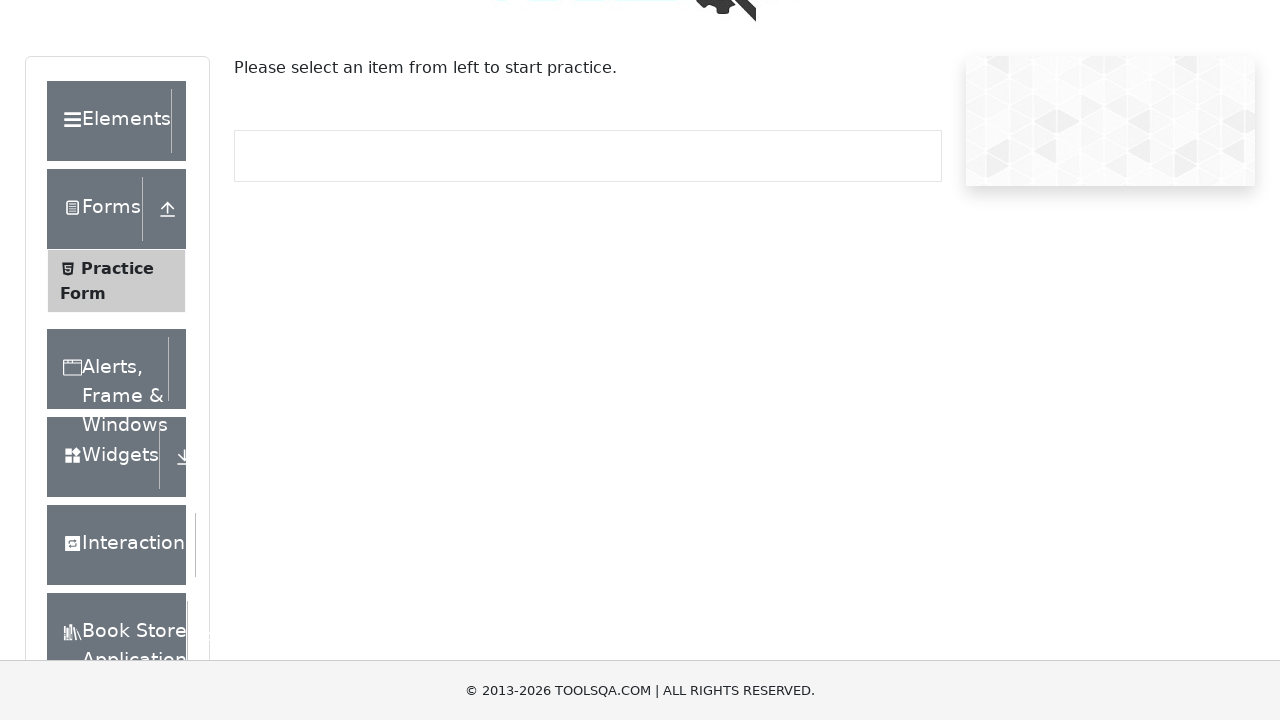

Navigated to https://demoqa.com using goto
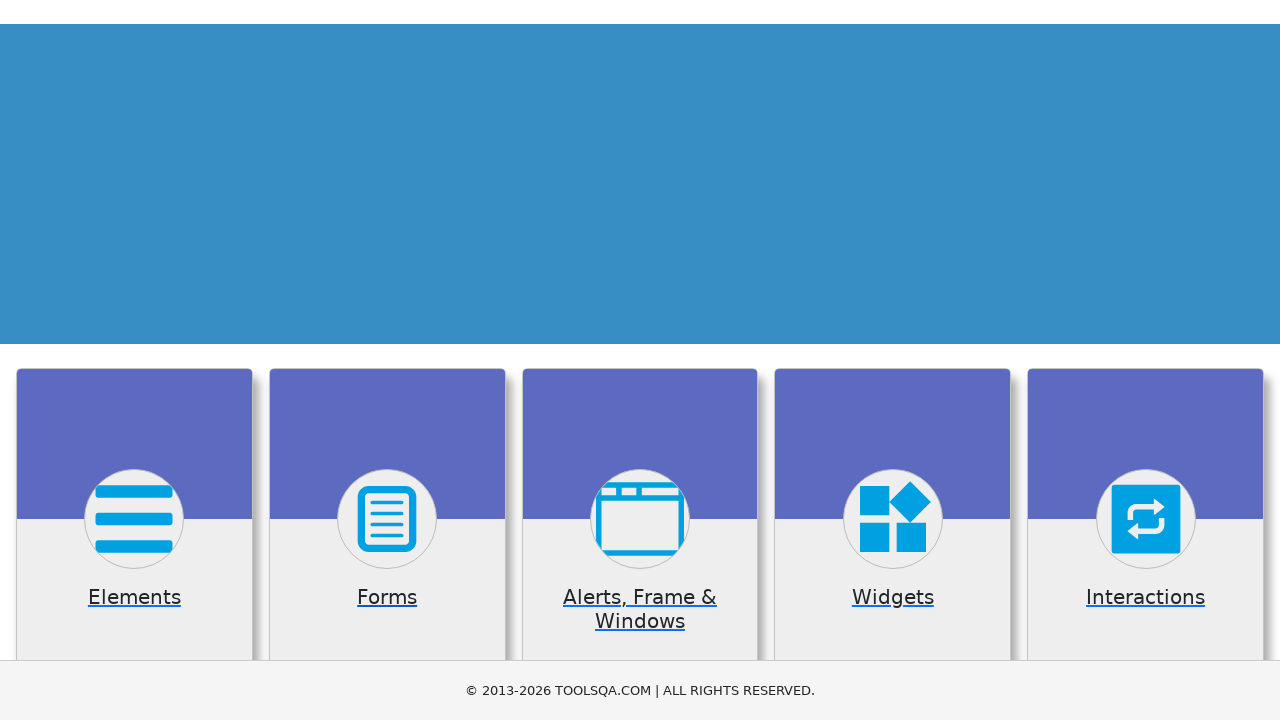

Refreshed the page
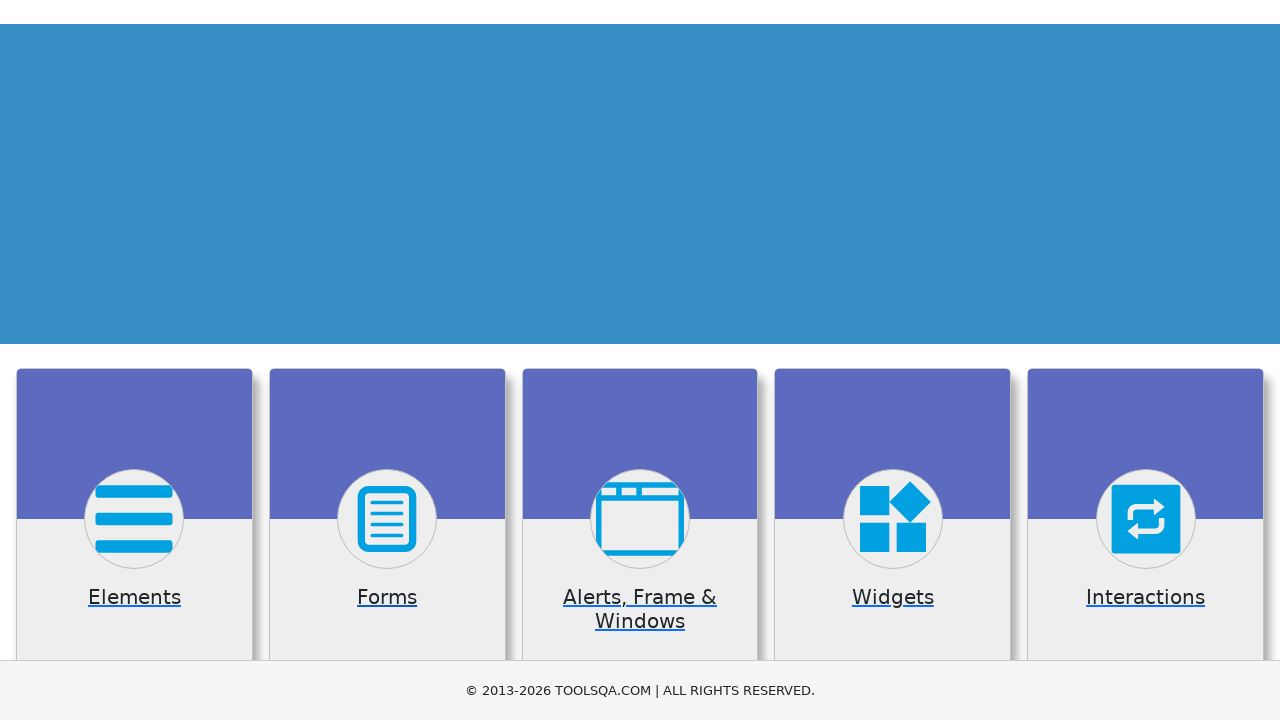

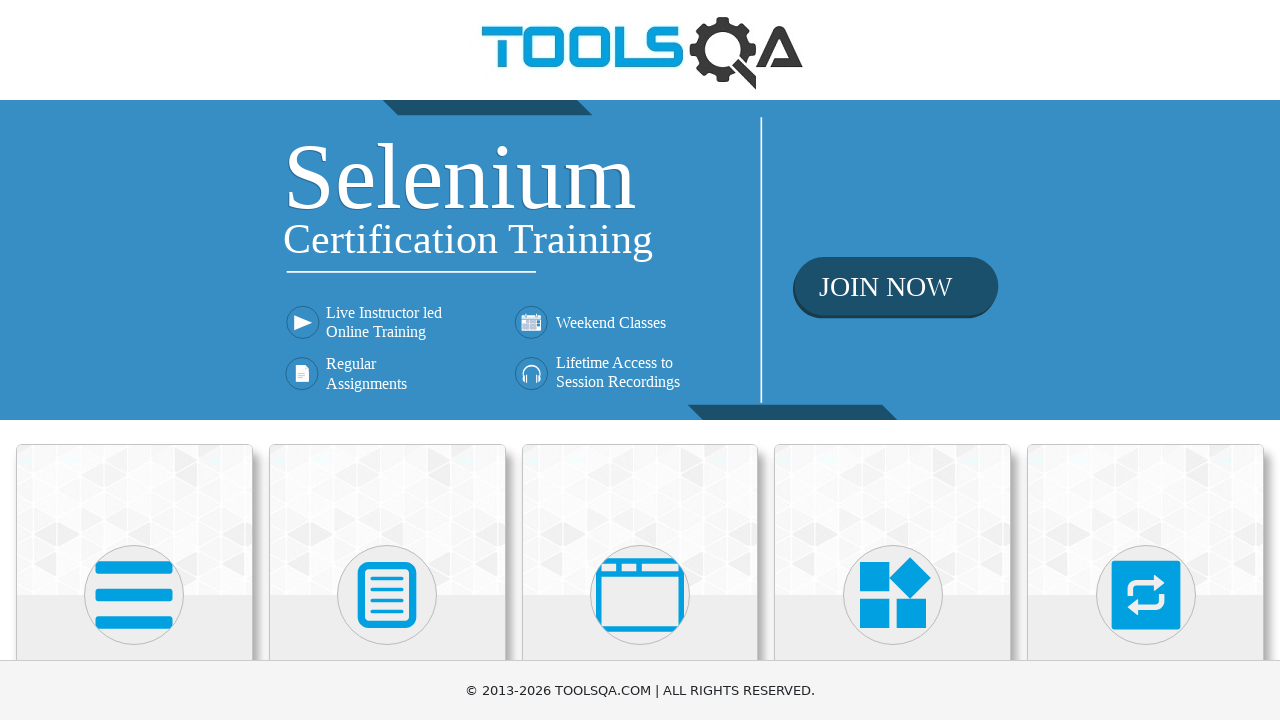